Tests clearing the completed state of all items by unchecking the toggle-all checkbox

Starting URL: https://demo.playwright.dev/todomvc

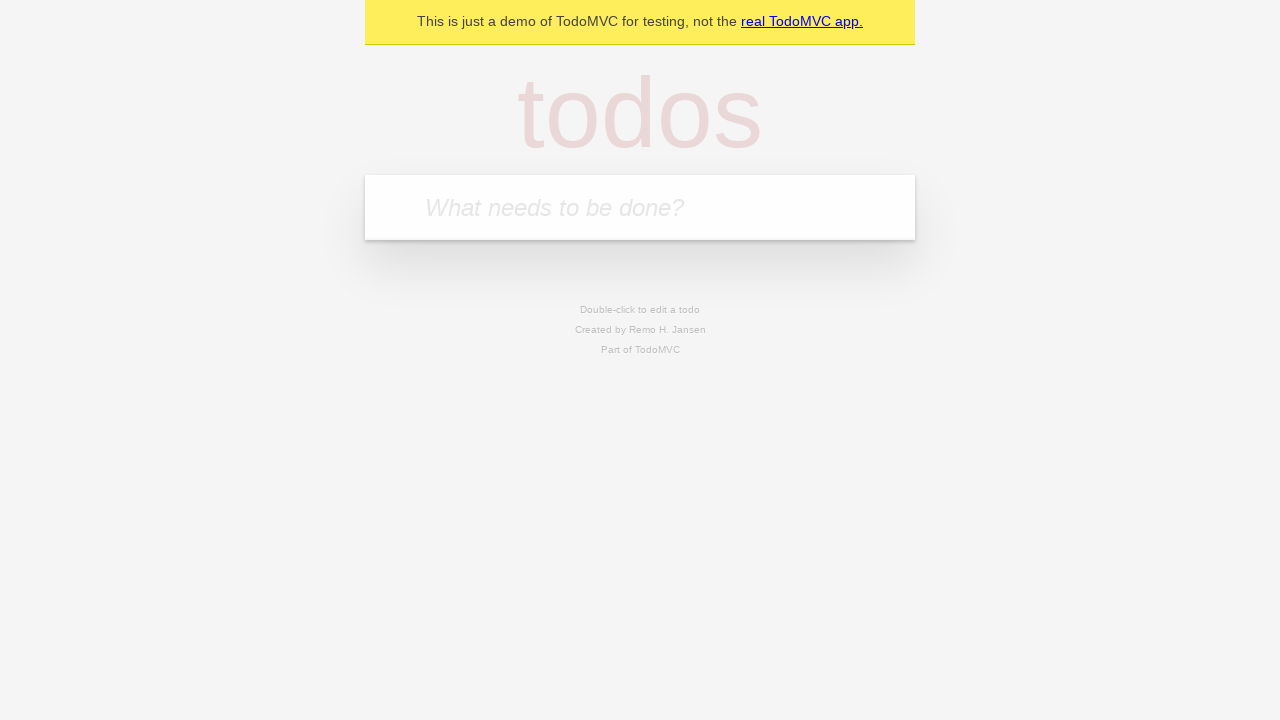

Filled todo input with 'buy some cheese' on internal:attr=[placeholder="What needs to be done?"i]
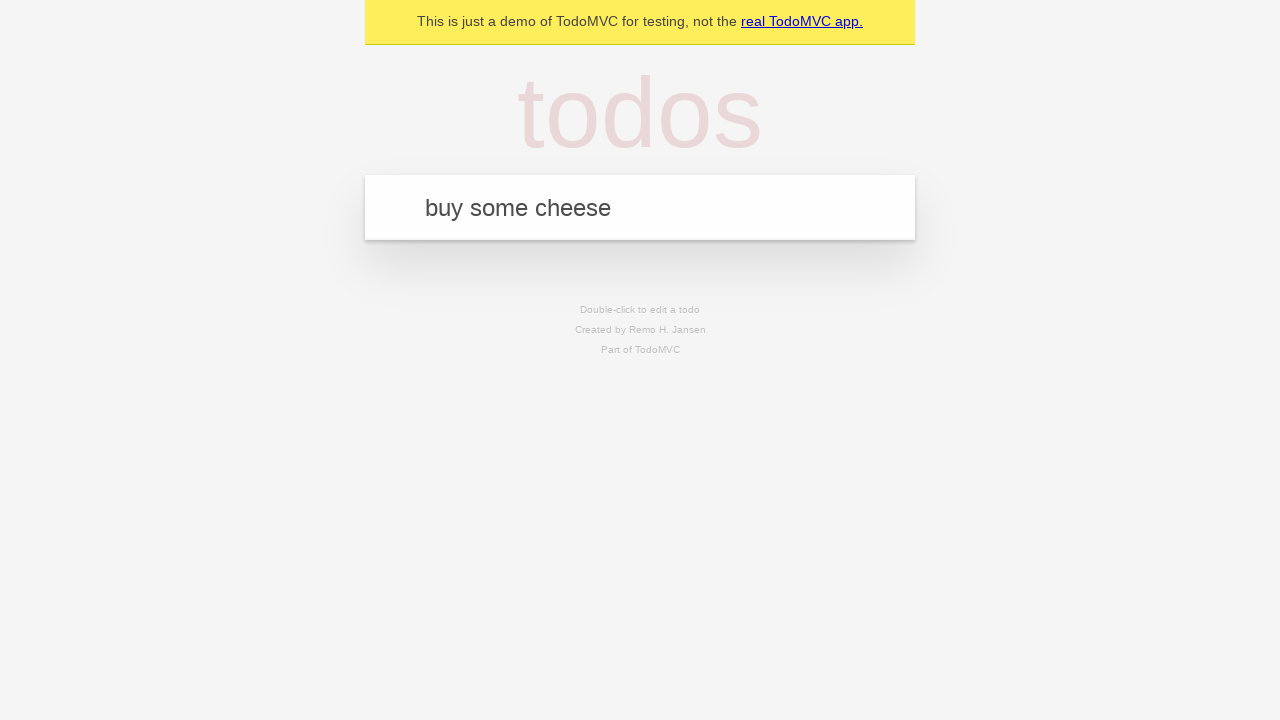

Pressed Enter to add todo 'buy some cheese' on internal:attr=[placeholder="What needs to be done?"i]
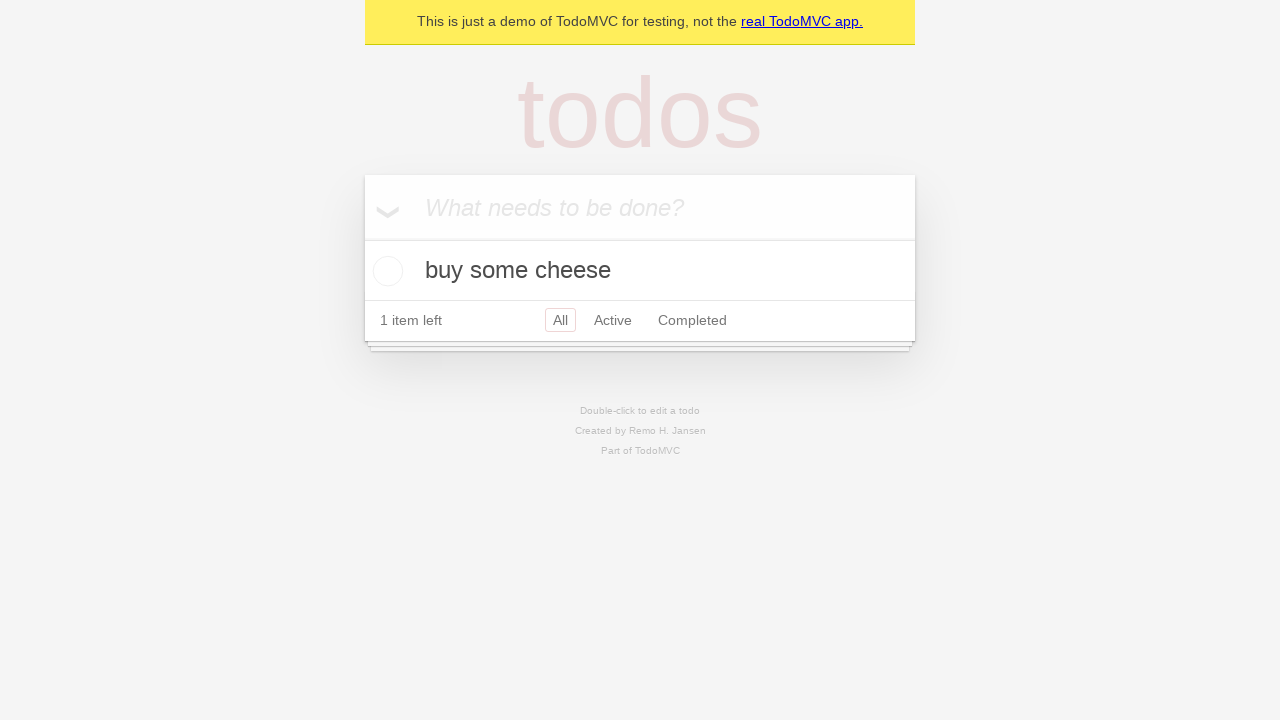

Filled todo input with 'feed the cat' on internal:attr=[placeholder="What needs to be done?"i]
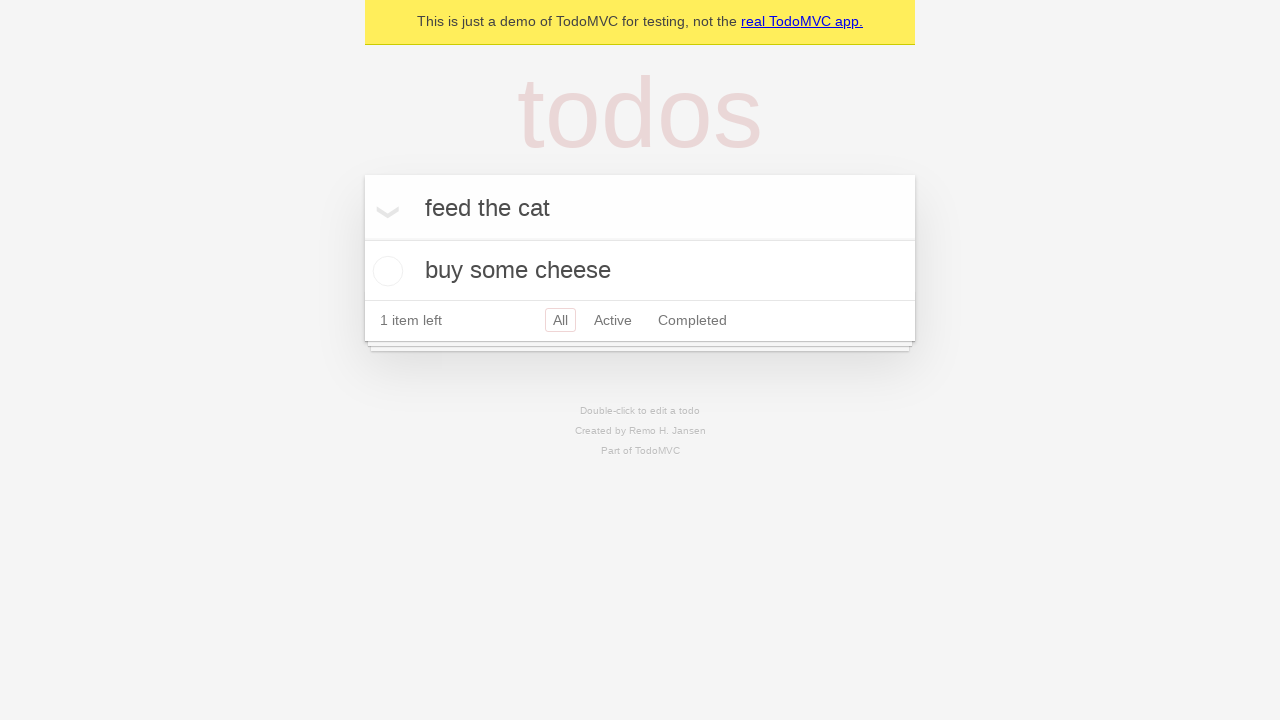

Pressed Enter to add todo 'feed the cat' on internal:attr=[placeholder="What needs to be done?"i]
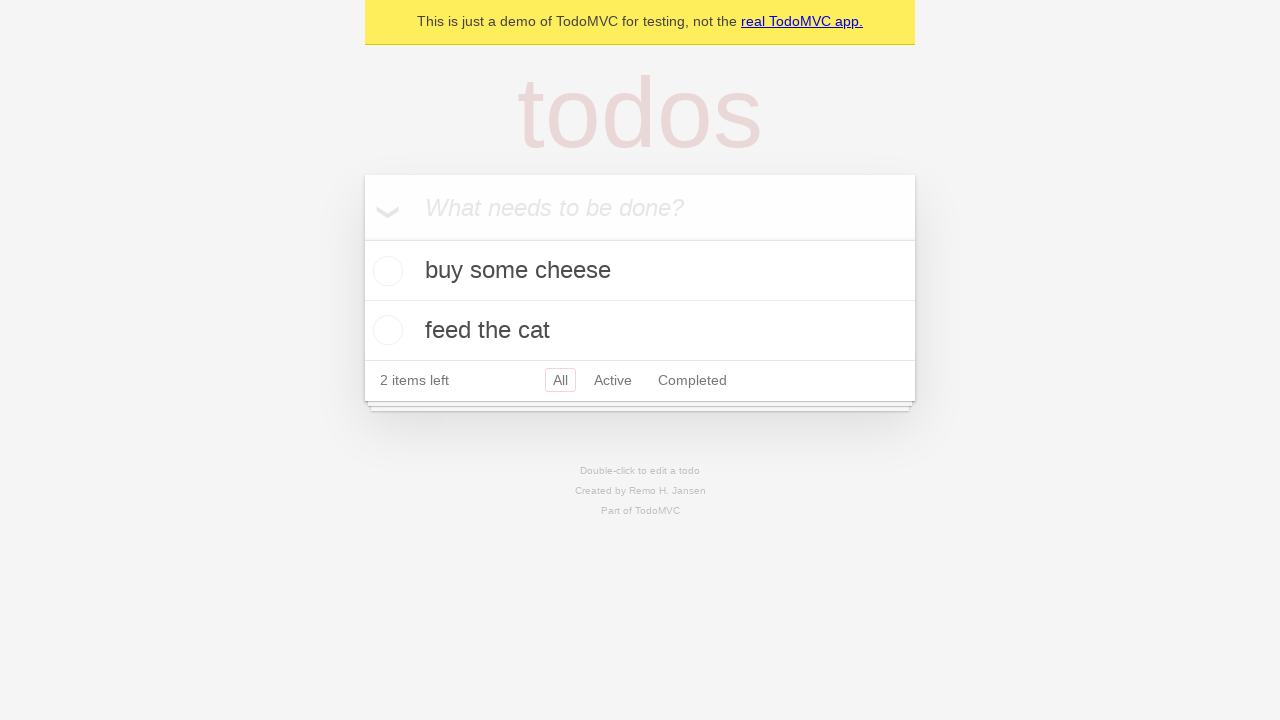

Filled todo input with 'book a doctors appointment' on internal:attr=[placeholder="What needs to be done?"i]
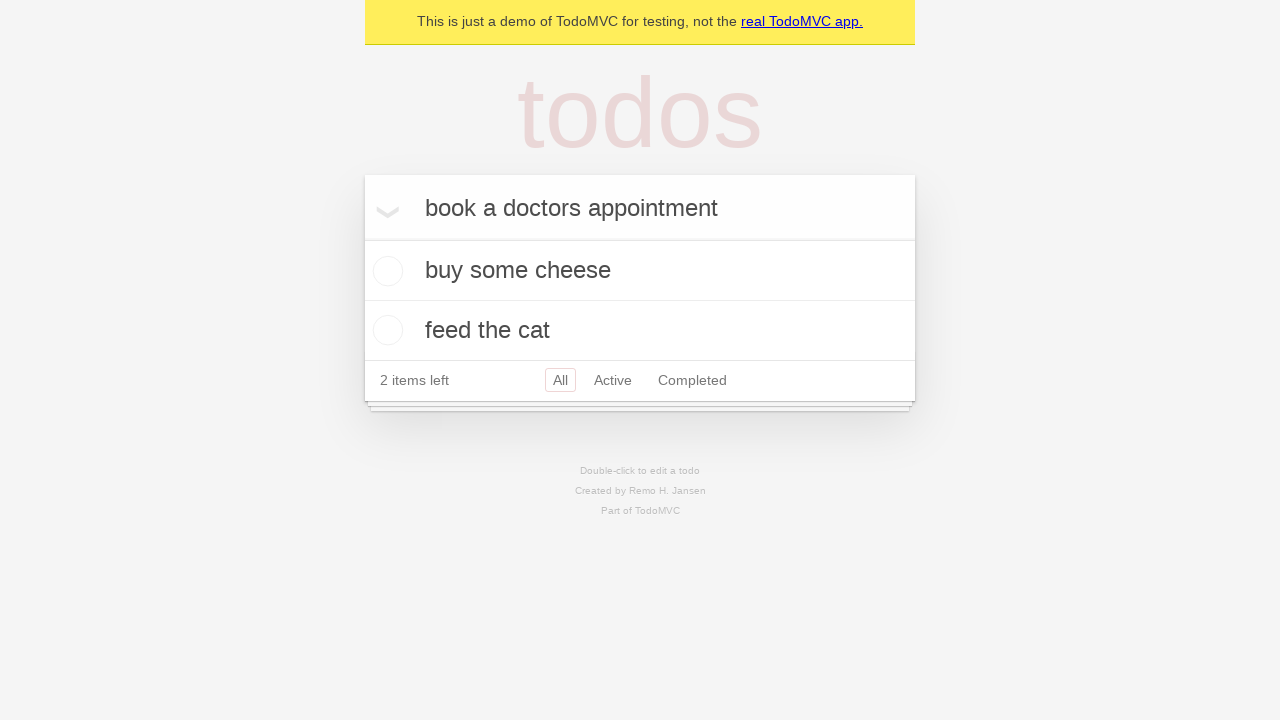

Pressed Enter to add todo 'book a doctors appointment' on internal:attr=[placeholder="What needs to be done?"i]
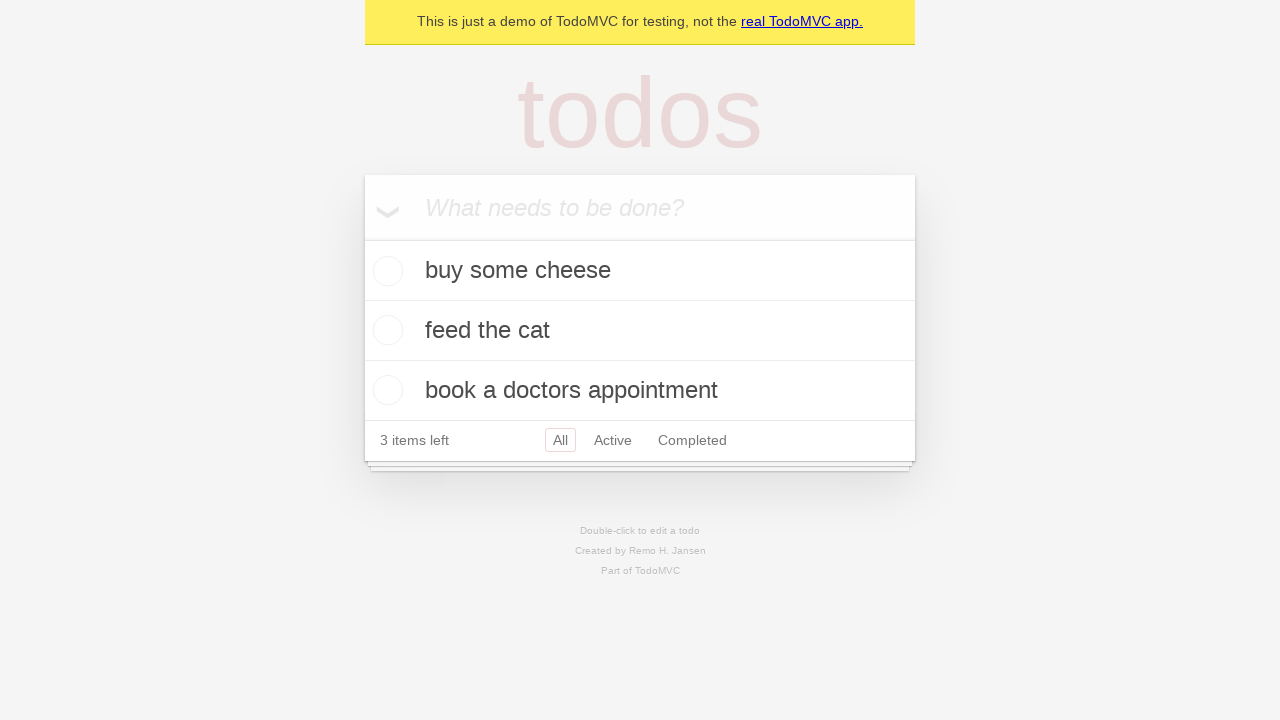

Checked toggle-all checkbox to mark all items as complete at (362, 238) on internal:label="Mark all as complete"i
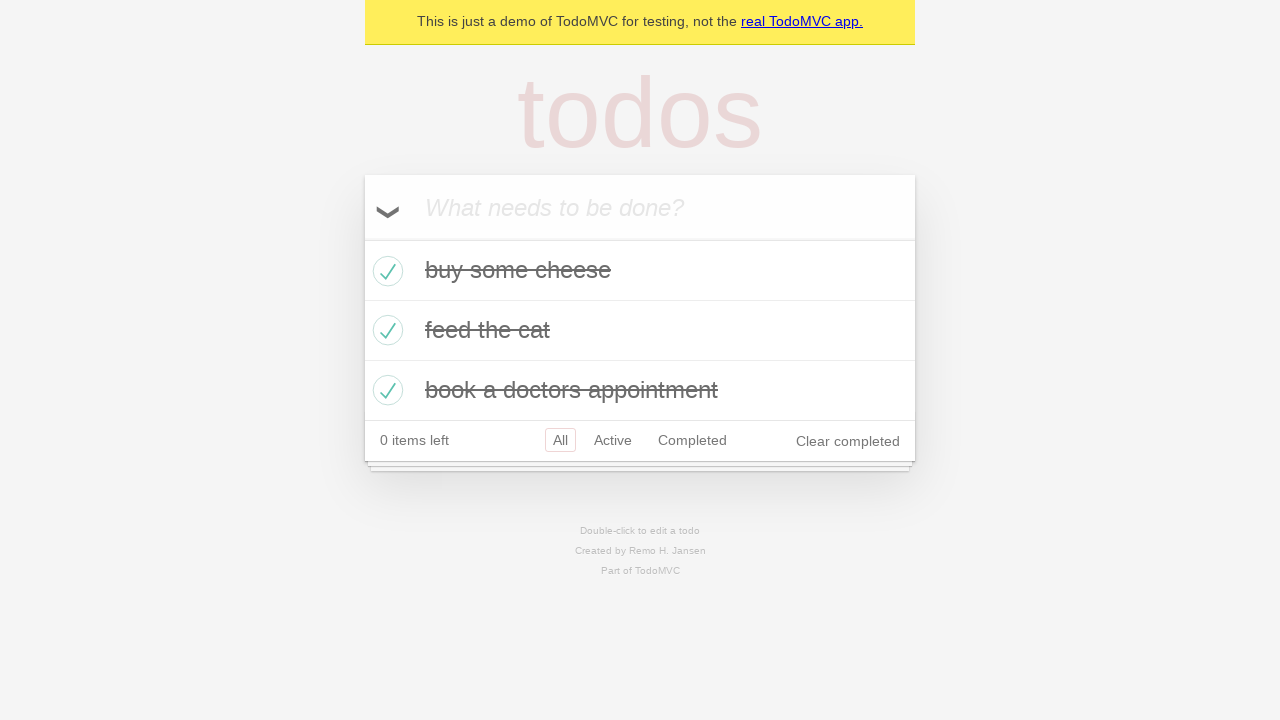

Unchecked toggle-all checkbox to clear completed state of all items at (362, 238) on internal:label="Mark all as complete"i
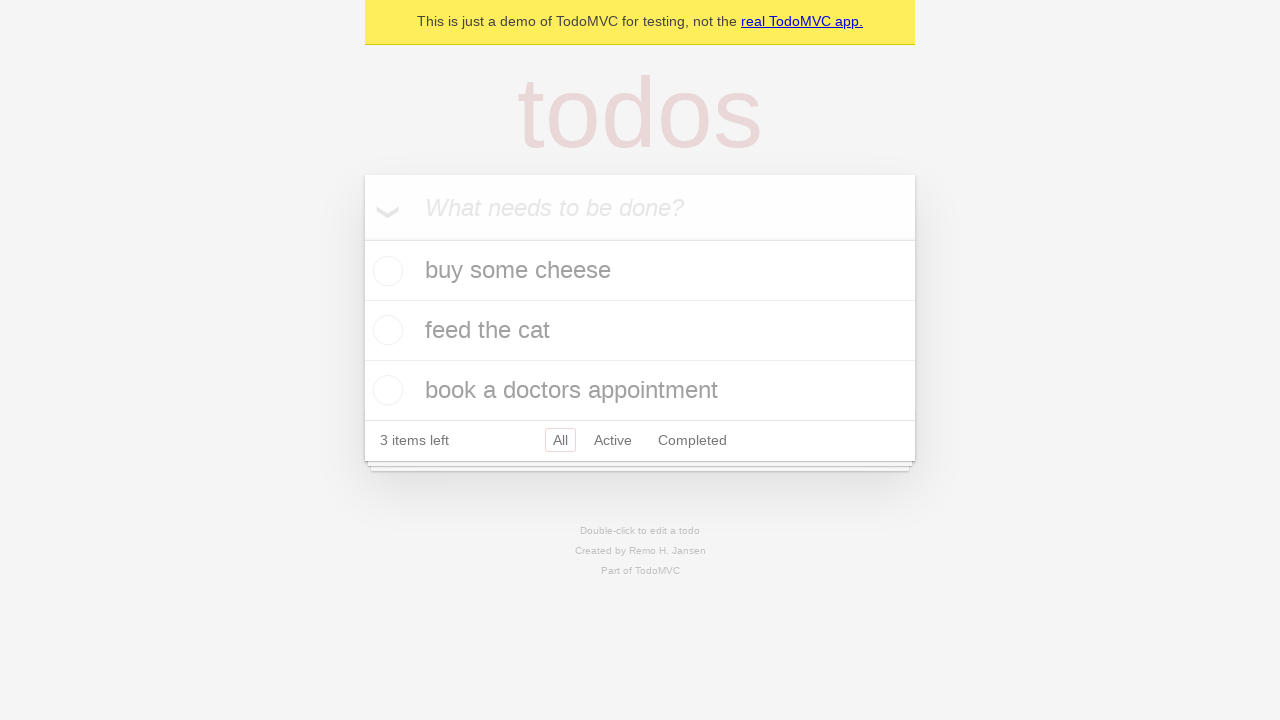

Waited for todo items to update after toggling all state
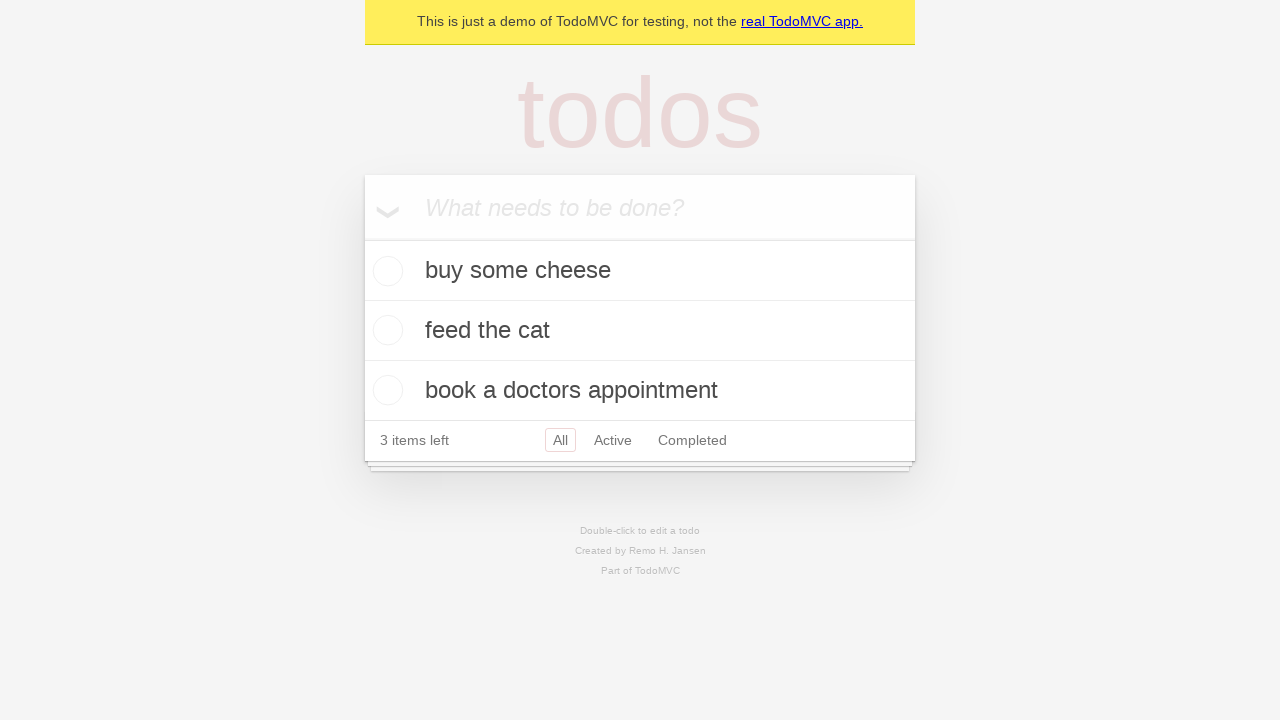

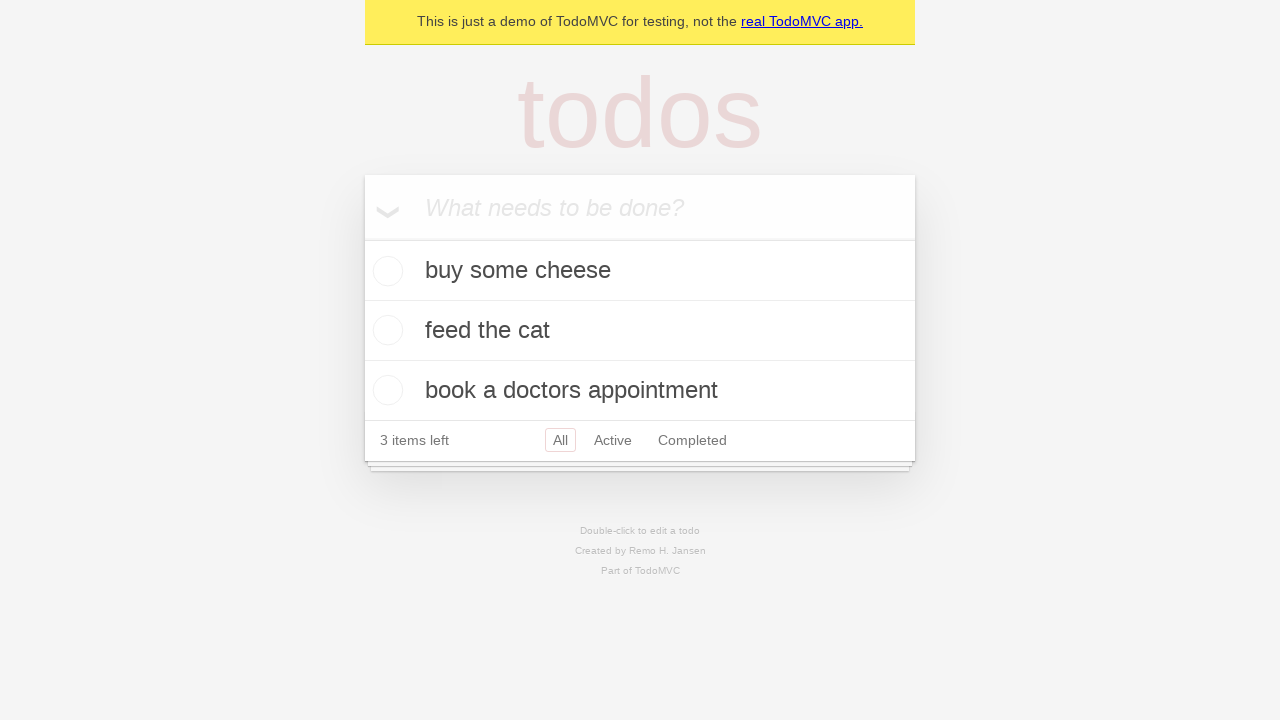